Tests dropdown functionality by selecting Illinois from the state dropdown menu

Starting URL: https://practice.cydeo.com/dropdown

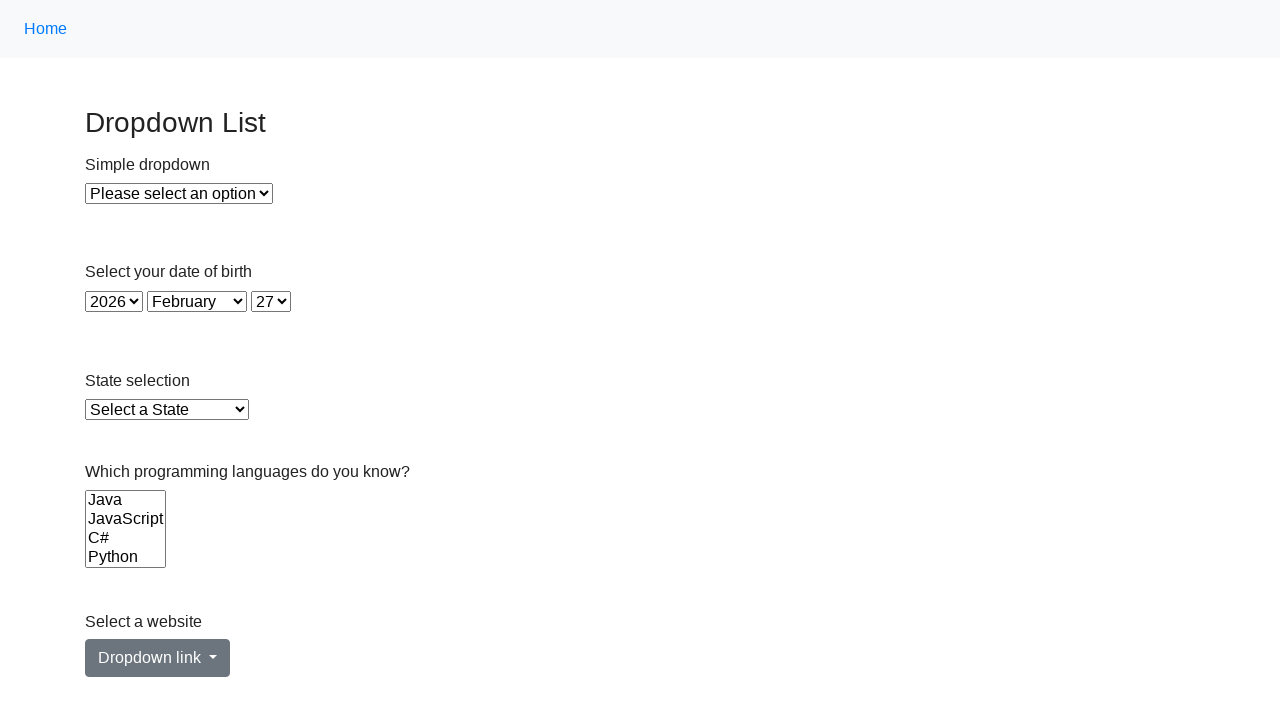

Selected Illinois from the state dropdown menu on select#state
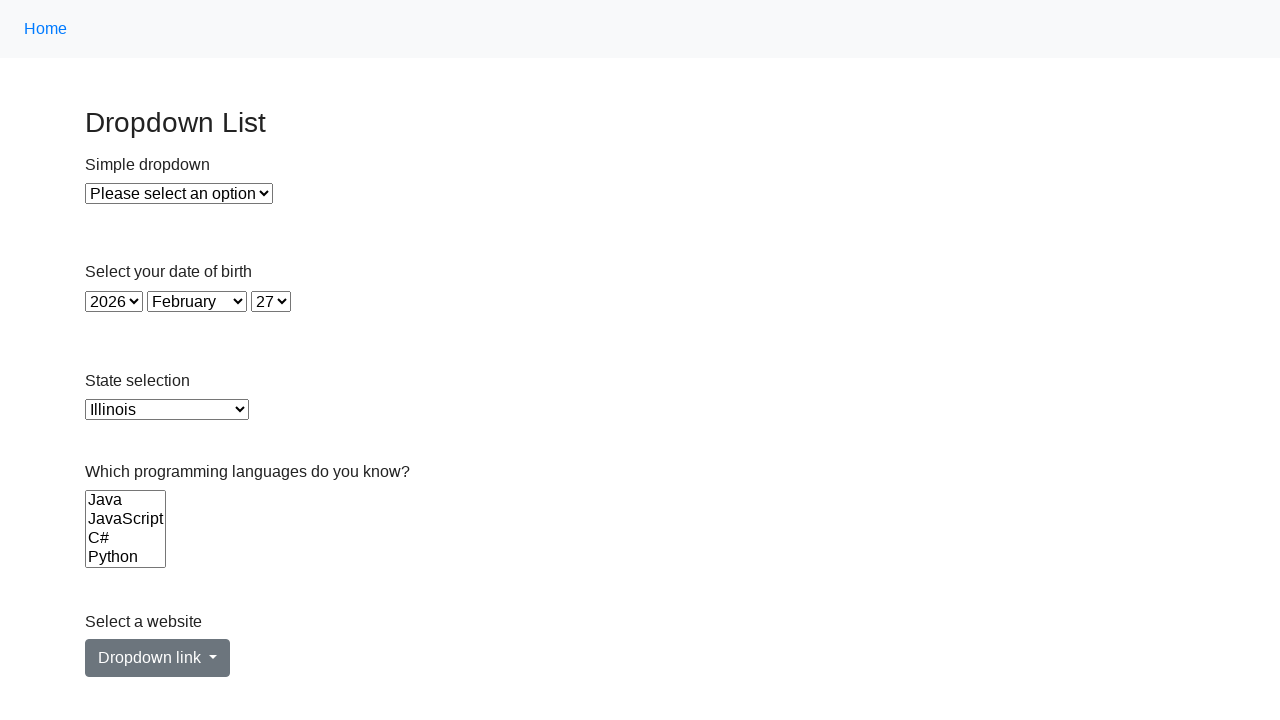

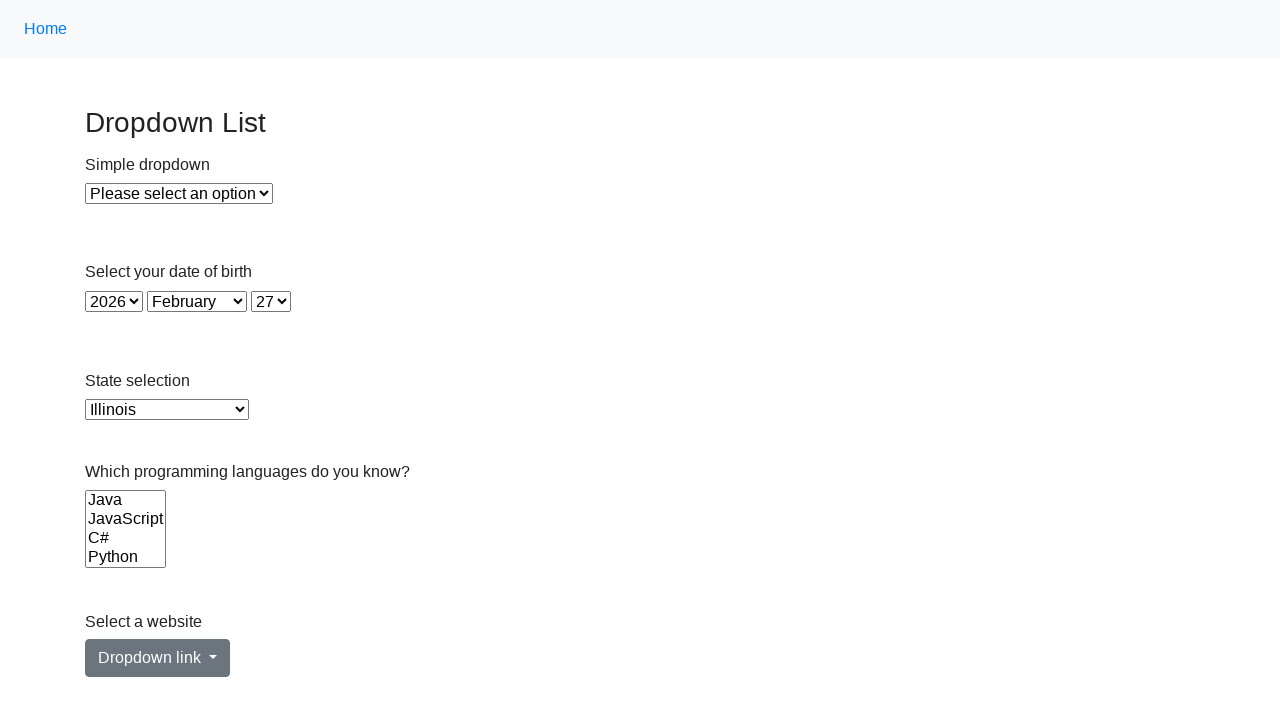